Tests hyperlink navigation on OpenCart demo site by finding links on the page and clicking through a sample of them to verify navigation works

Starting URL: https://demo.opencart.com/

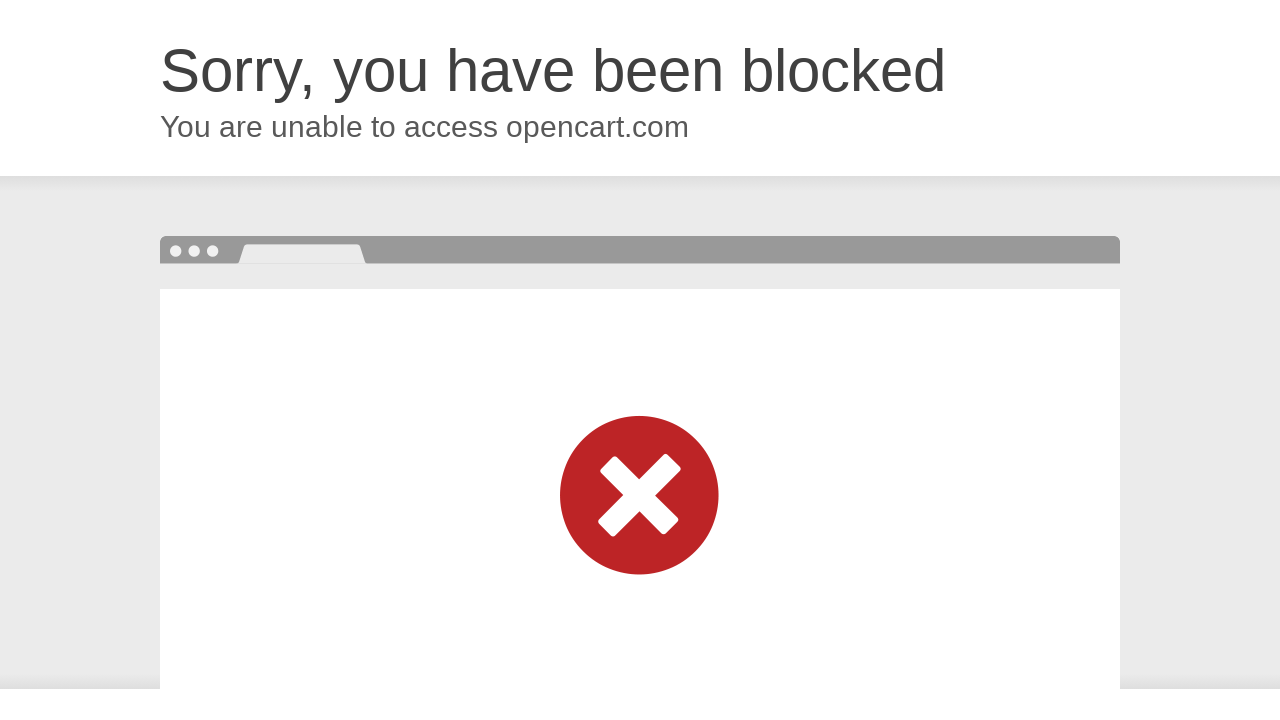

Waited for page to load (domcontentloaded state)
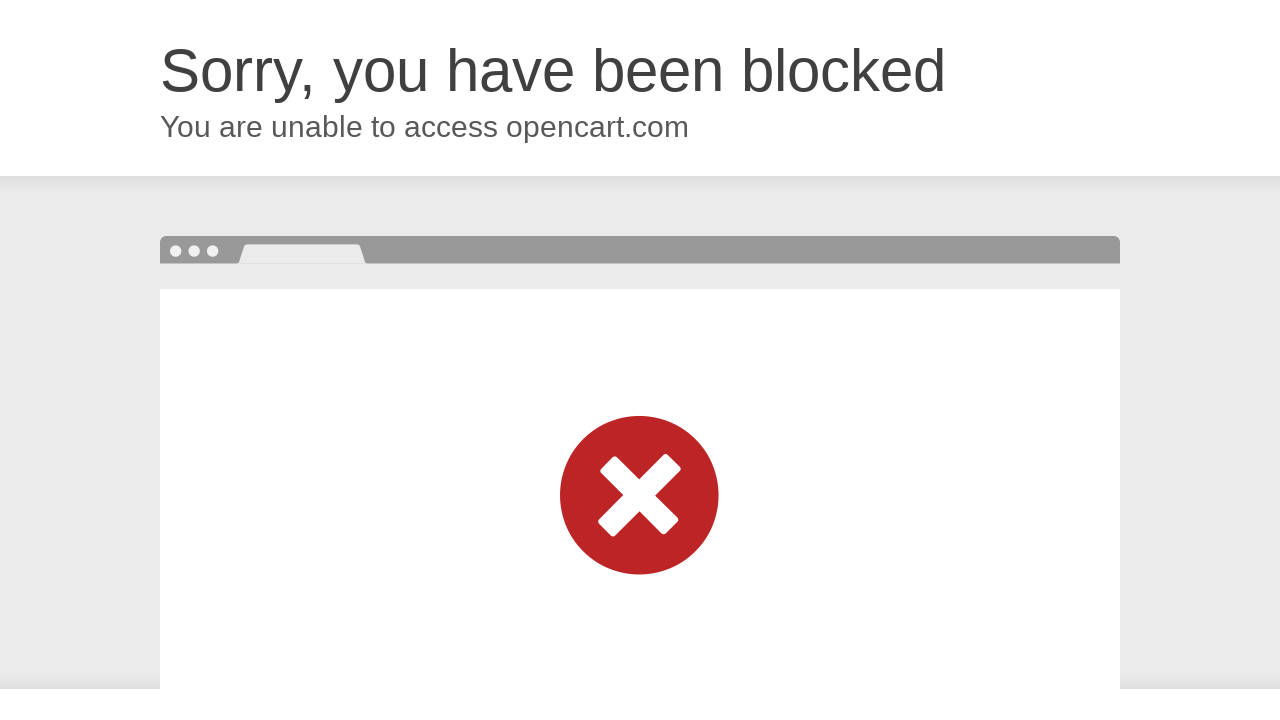

Retrieved all hyperlink elements from the page
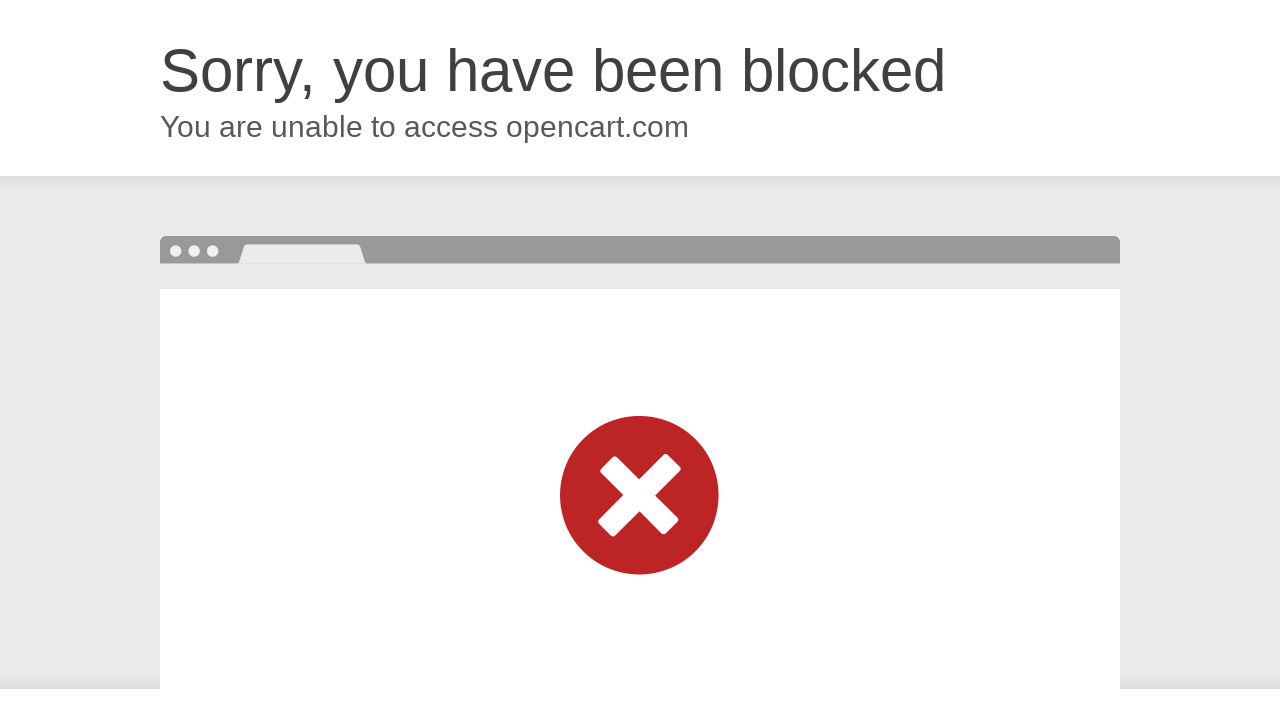

Clicked hyperlink with text 'Cloudflare' at (918, 665) on a:has-text('Cloudflare')
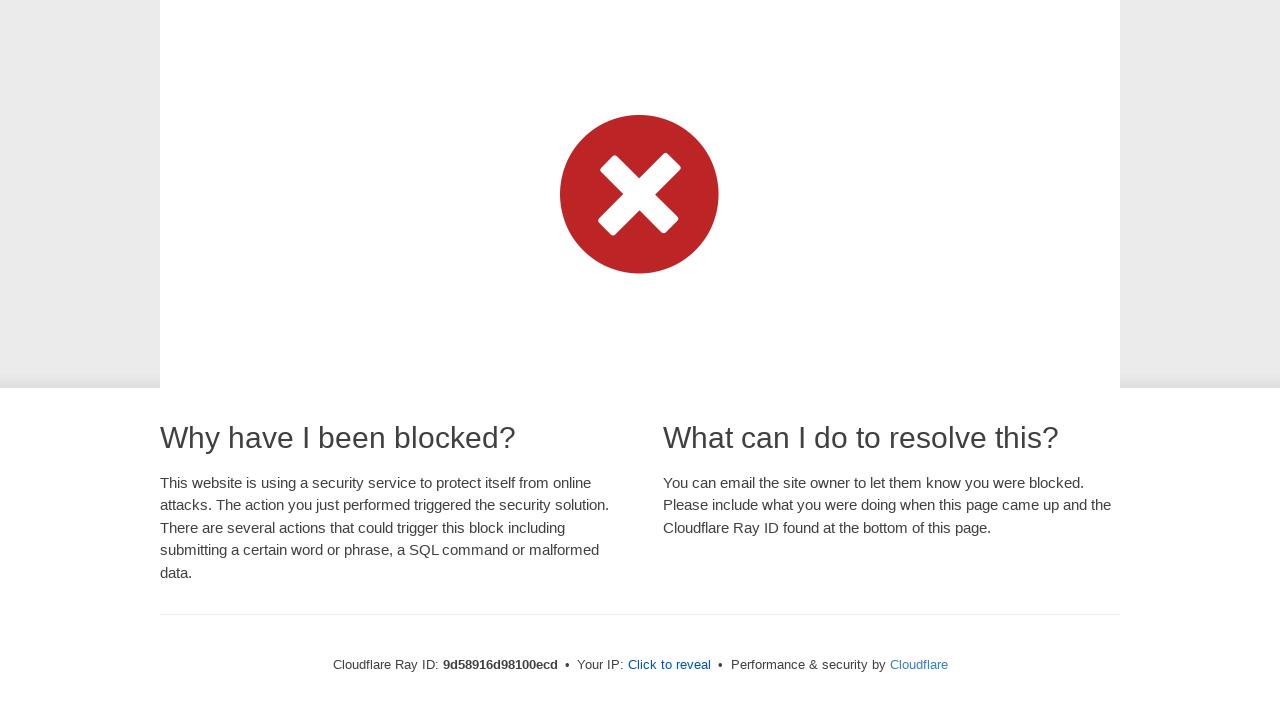

Waited for page to load after clicking hyperlink
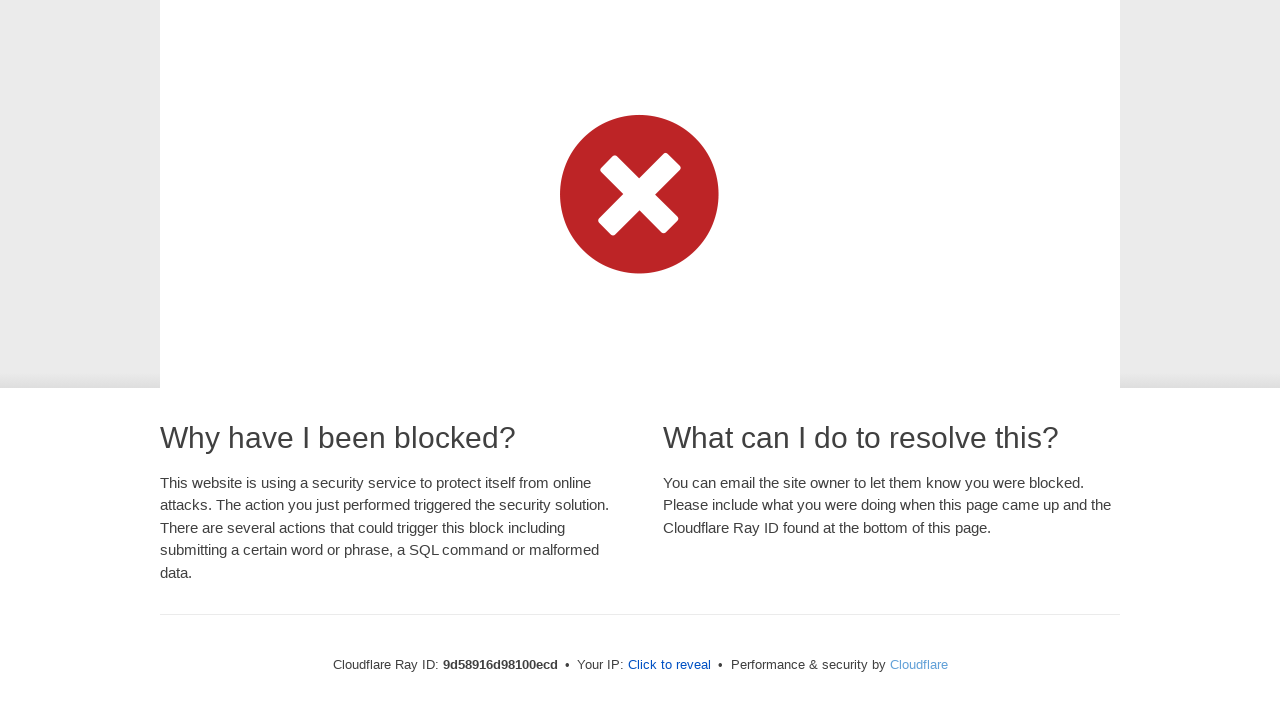

Navigated back to previous page
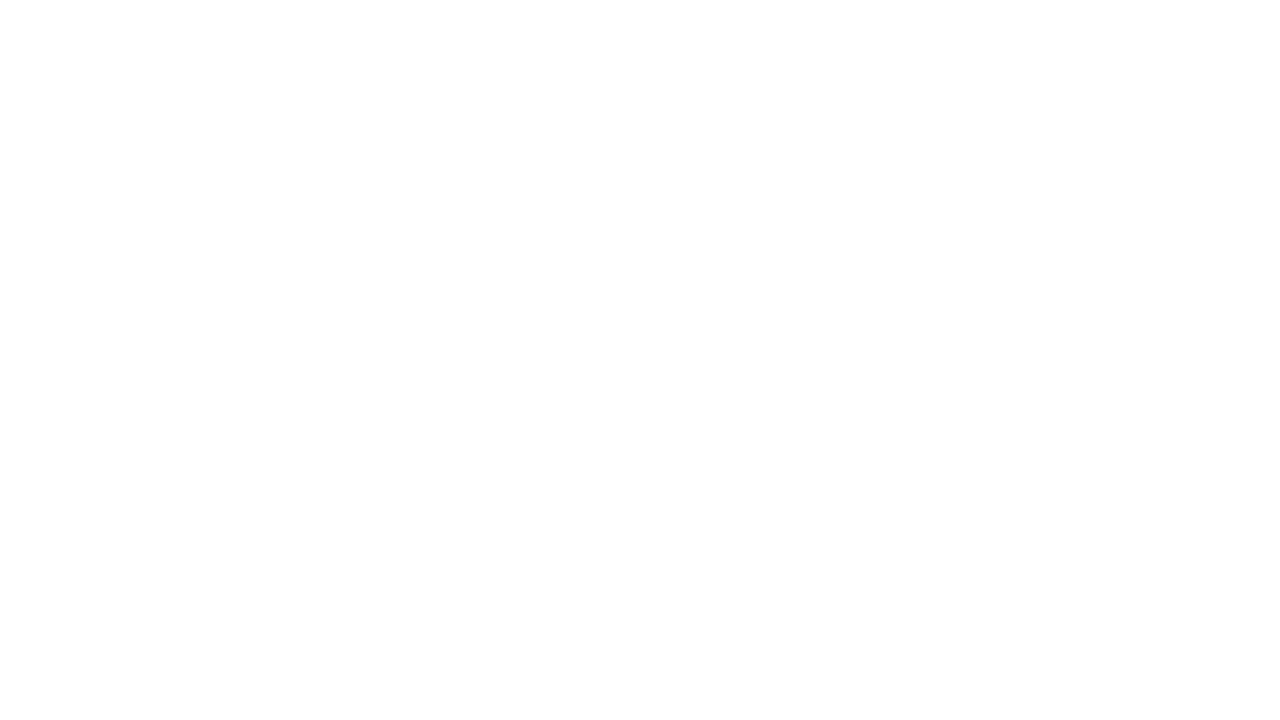

Waited for page to load after navigating back
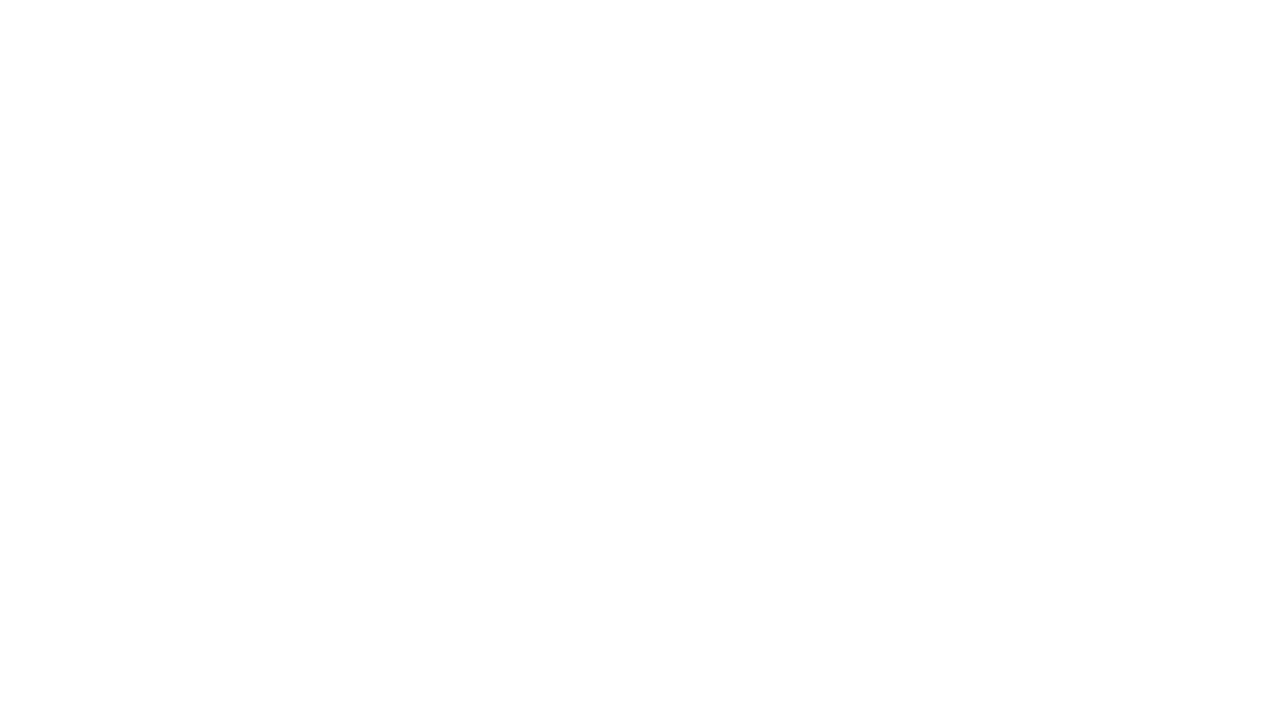

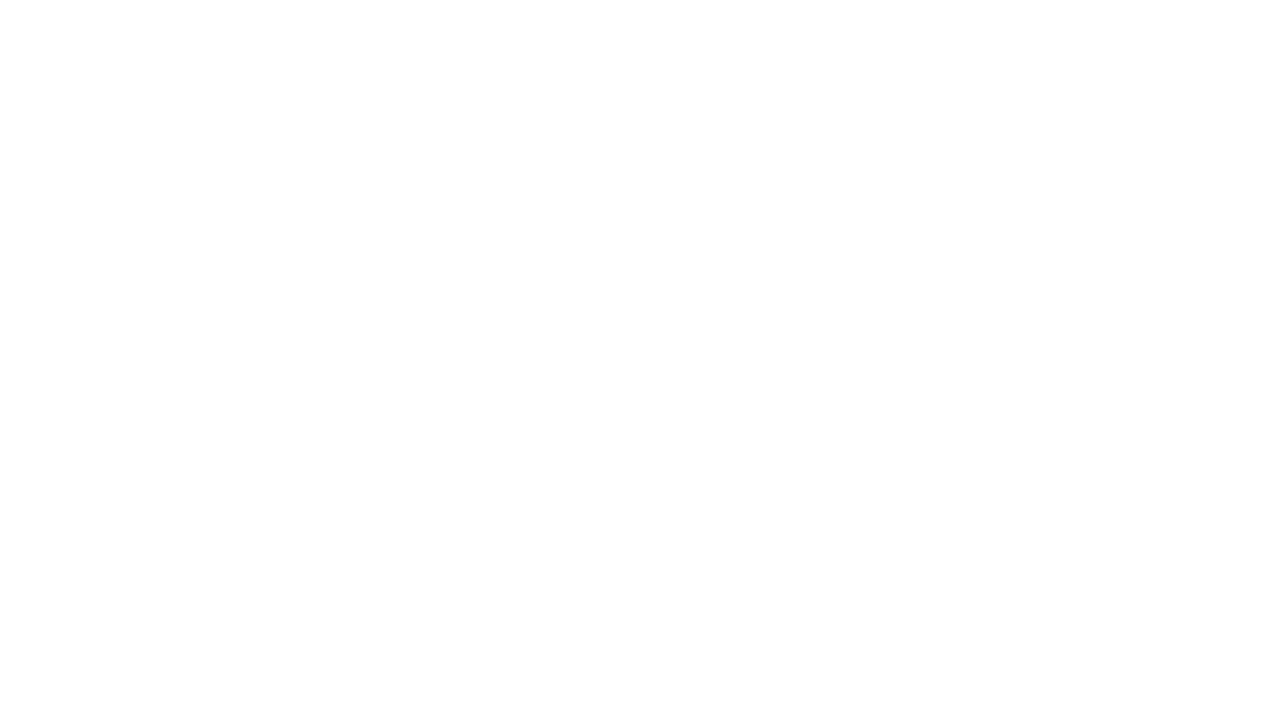